Tests an e-commerce grocery shopping flow by searching for products containing "ber", adding all matching items to cart, proceeding to checkout, and applying a promo code

Starting URL: https://rahulshettyacademy.com/seleniumPractise/

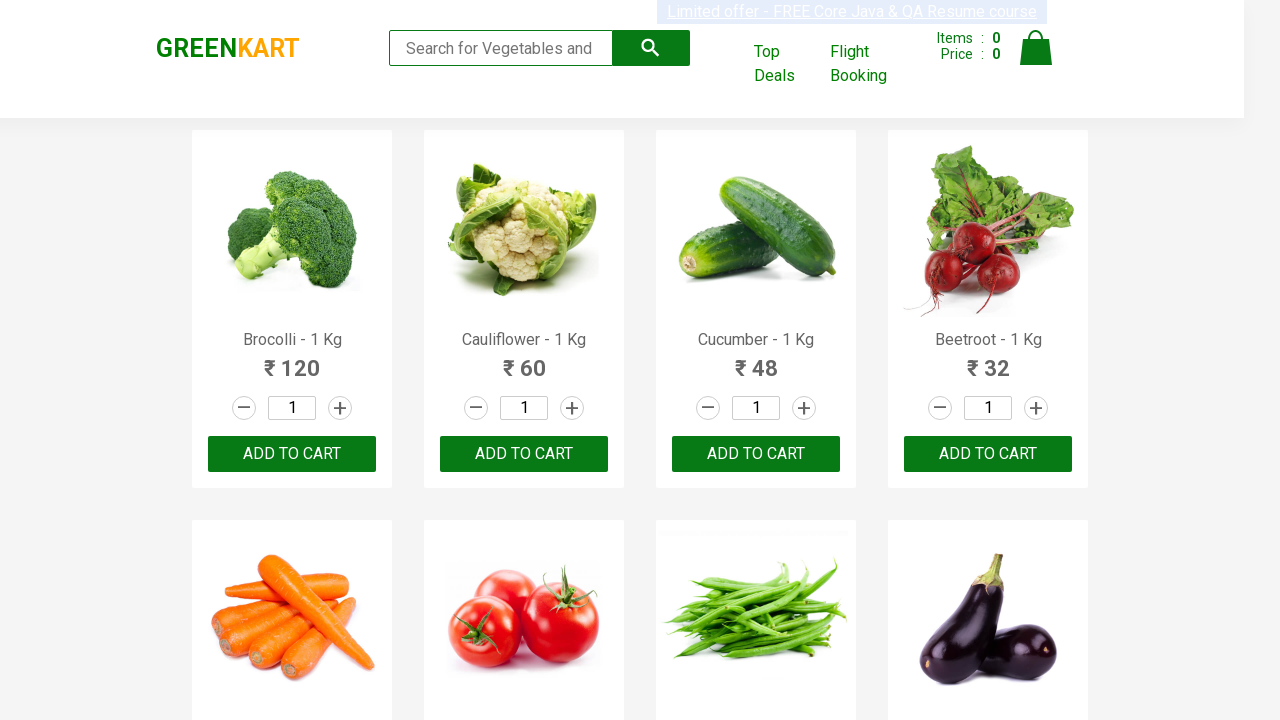

Filled search field with 'ber' to find berry products on input.search-keyword
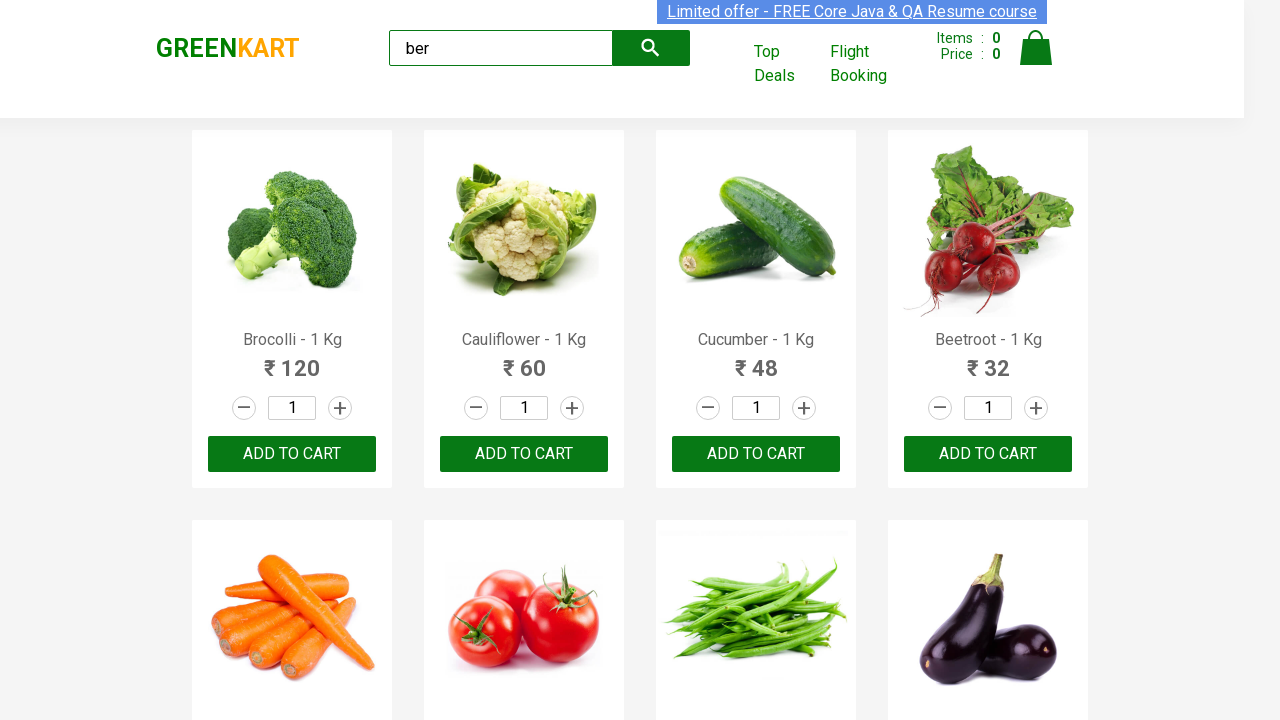

Waited 2 seconds for search results to load
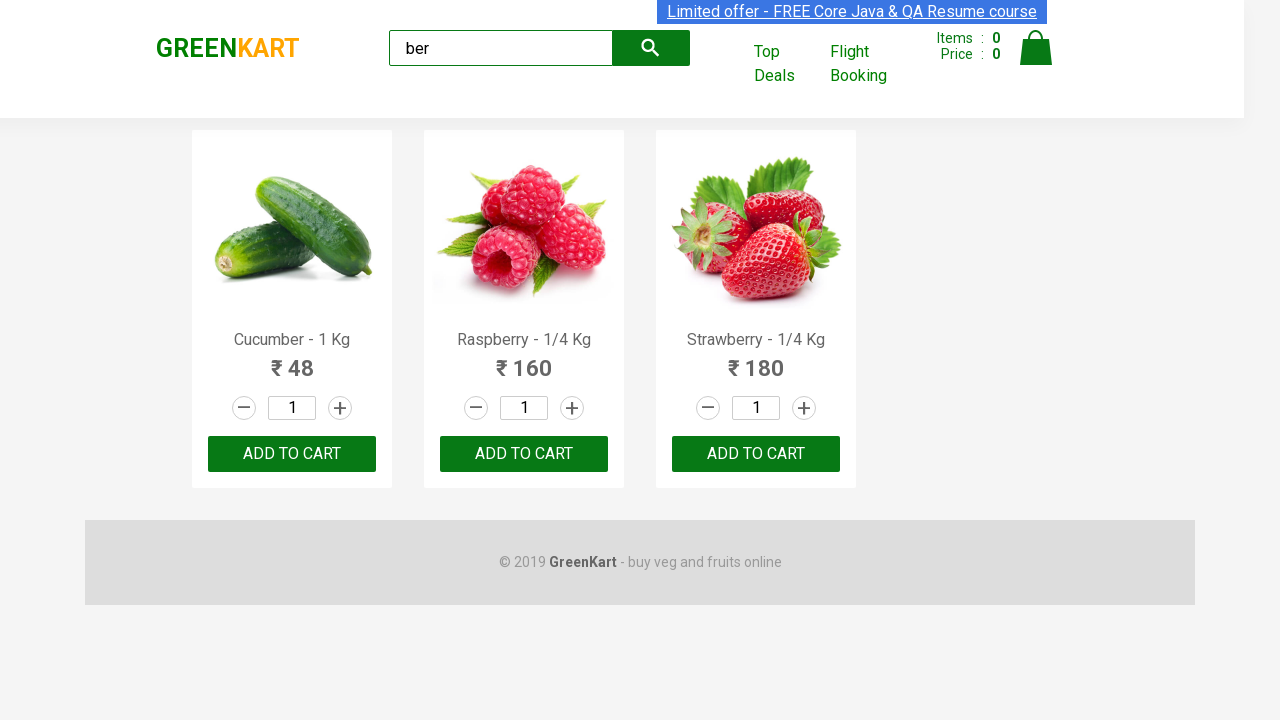

Located 3 'Add to Cart' buttons for products containing 'ber'
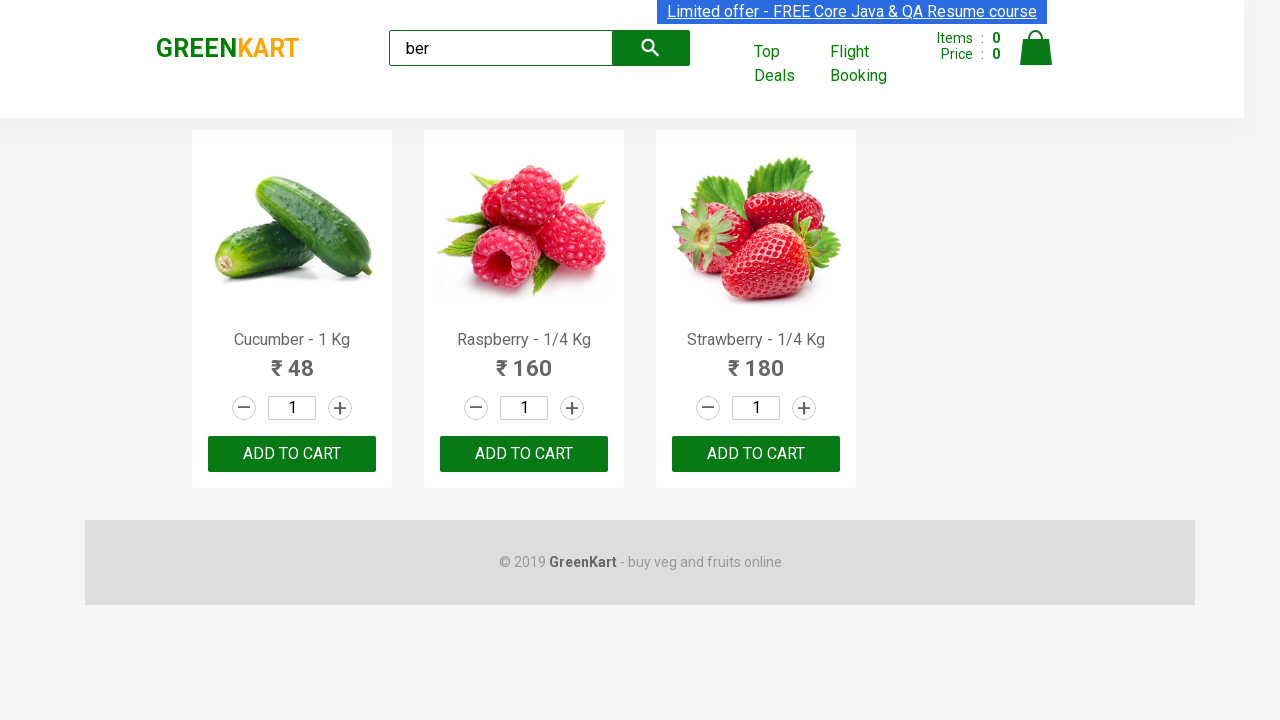

Clicked 'Add to Cart' button 1 of 3 at (292, 454) on xpath=//div[@class='product-action']/button >> nth=0
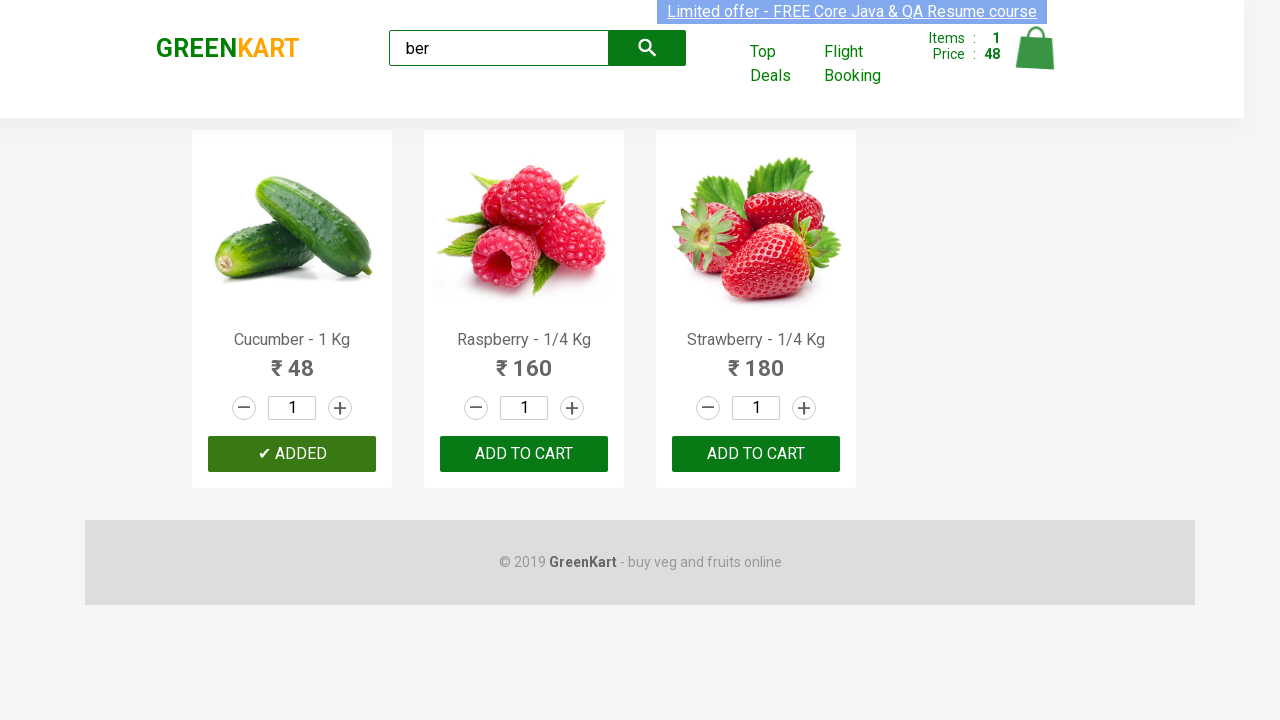

Clicked 'Add to Cart' button 2 of 3 at (524, 454) on xpath=//div[@class='product-action']/button >> nth=1
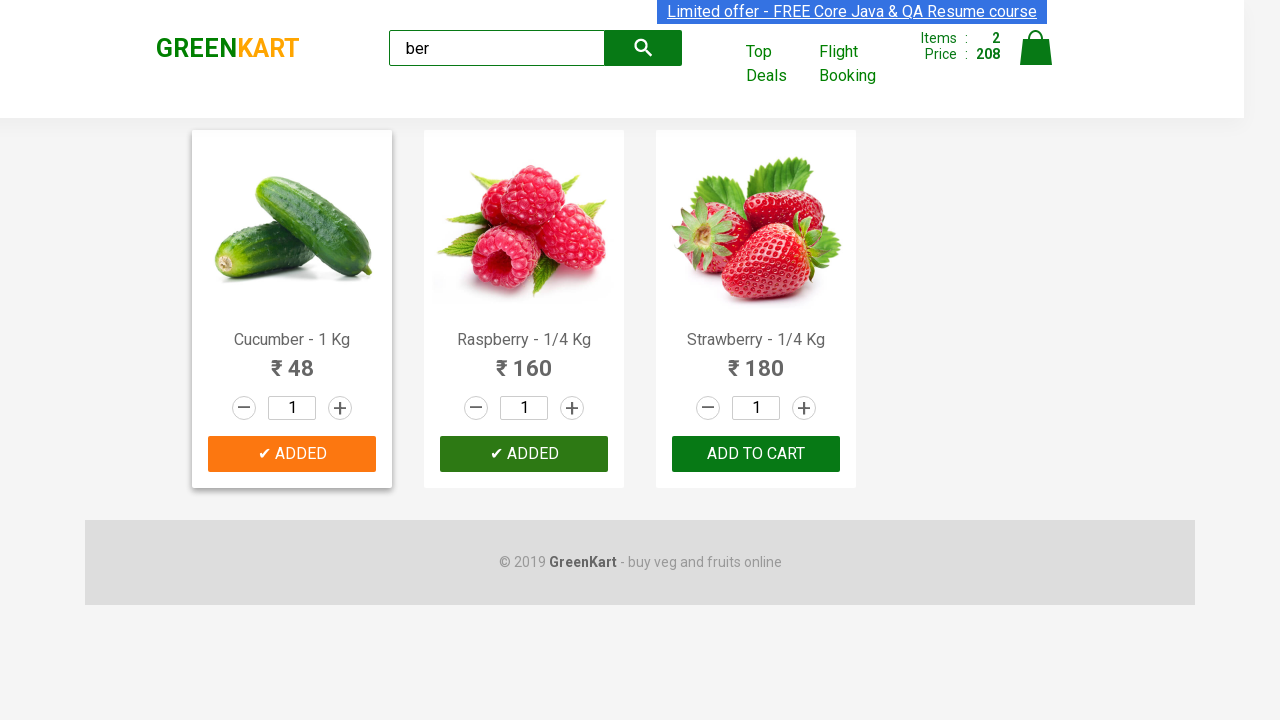

Clicked 'Add to Cart' button 3 of 3 at (756, 454) on xpath=//div[@class='product-action']/button >> nth=2
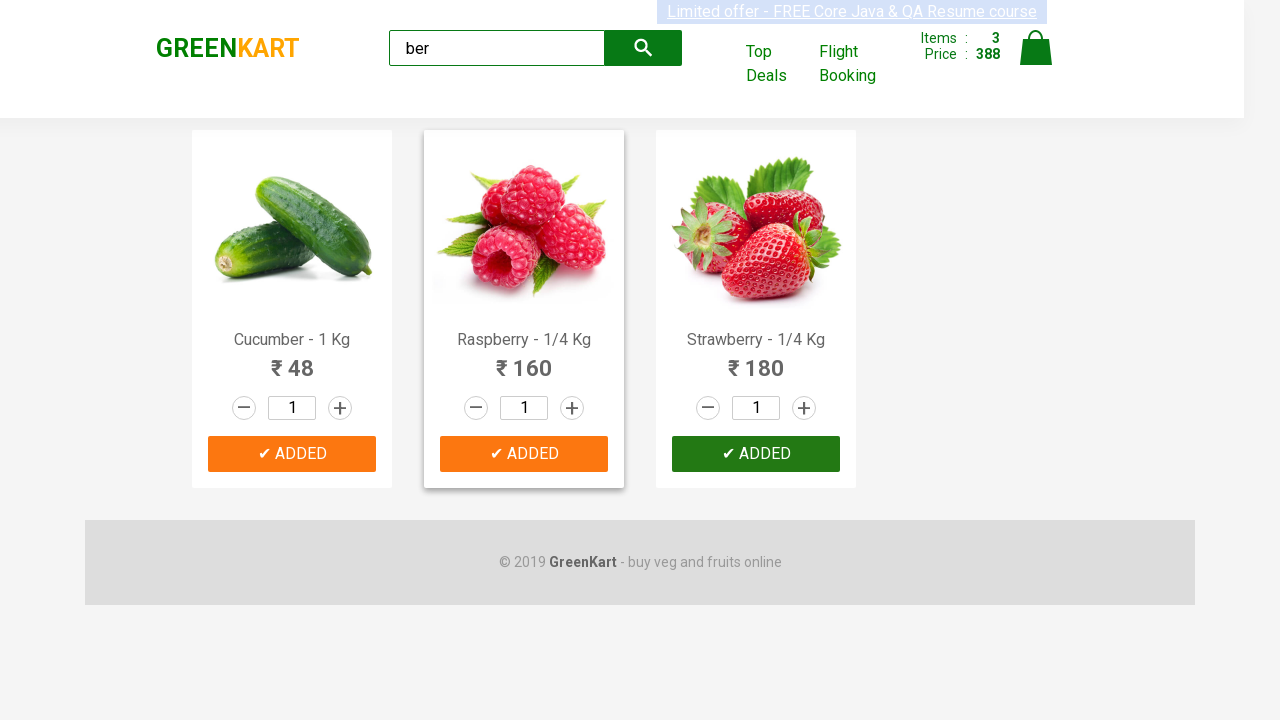

Clicked on cart icon to view shopping cart at (1036, 48) on img[alt='Cart']
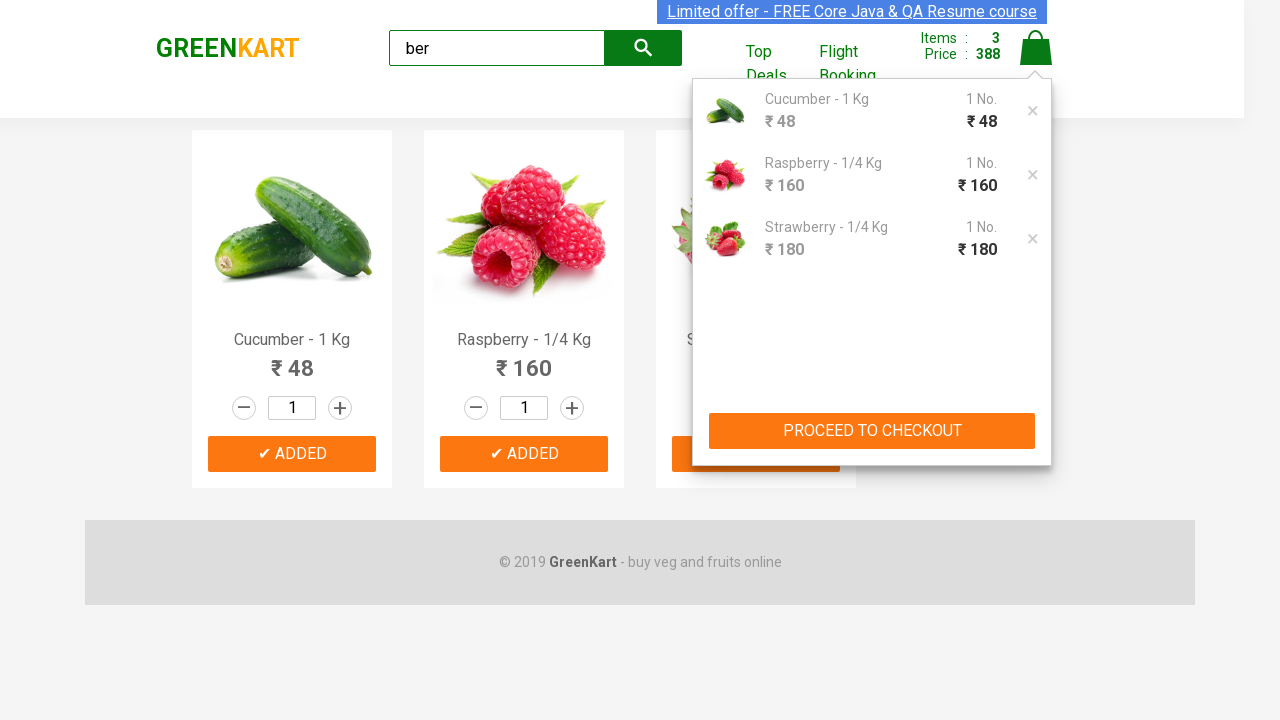

Clicked 'PROCEED TO CHECKOUT' button at (872, 431) on xpath=//button[text()='PROCEED TO CHECKOUT']
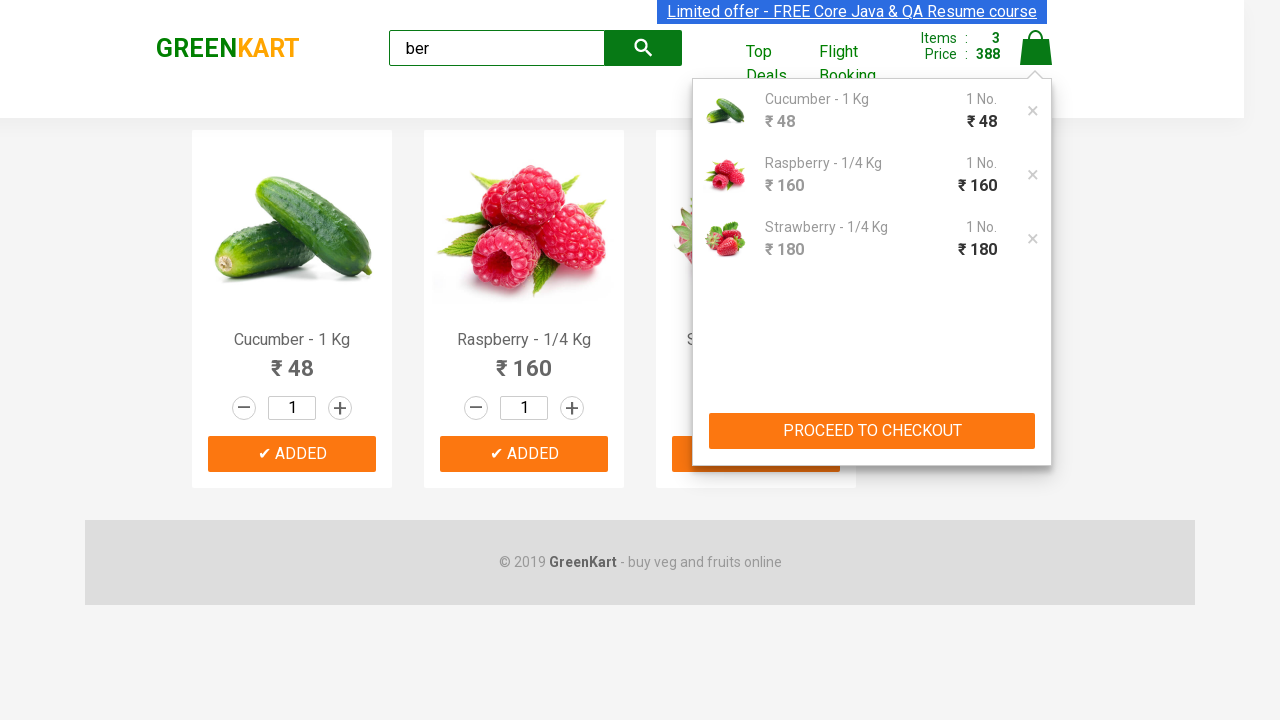

Entered promo code 'rahulshettyacademy' on .promoCode
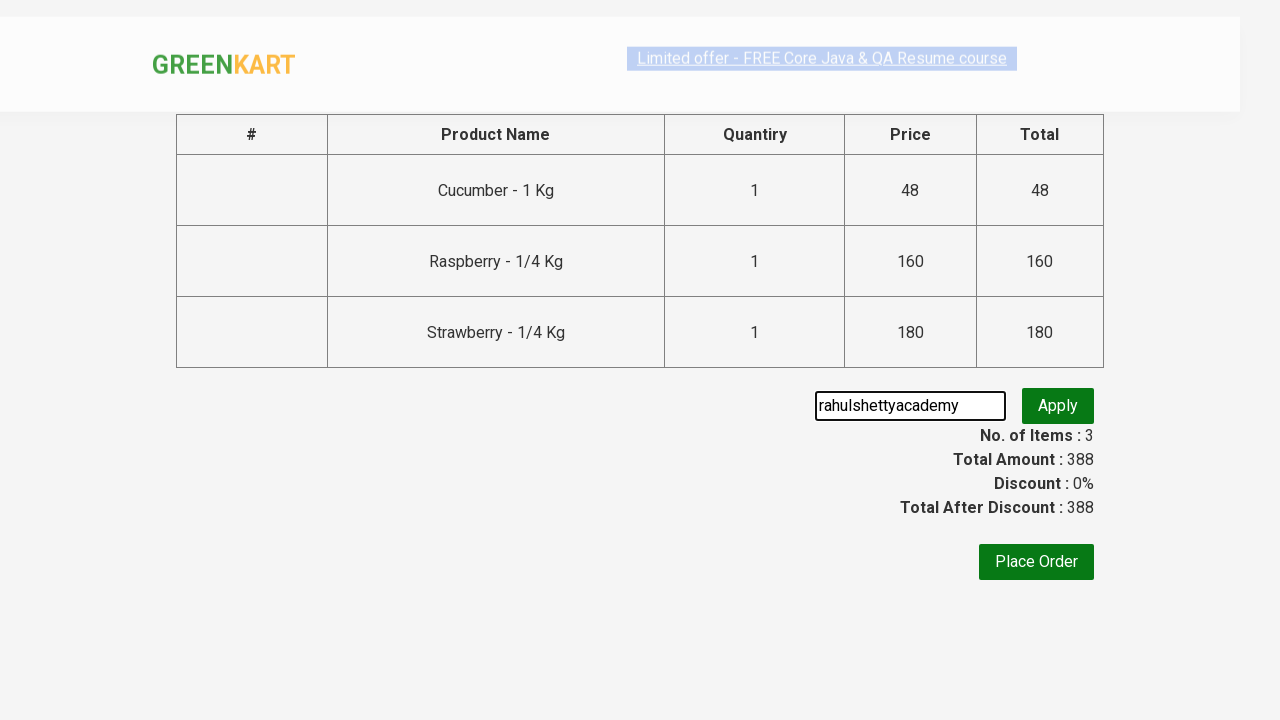

Clicked apply promo code button at (1058, 406) on .promoBtn
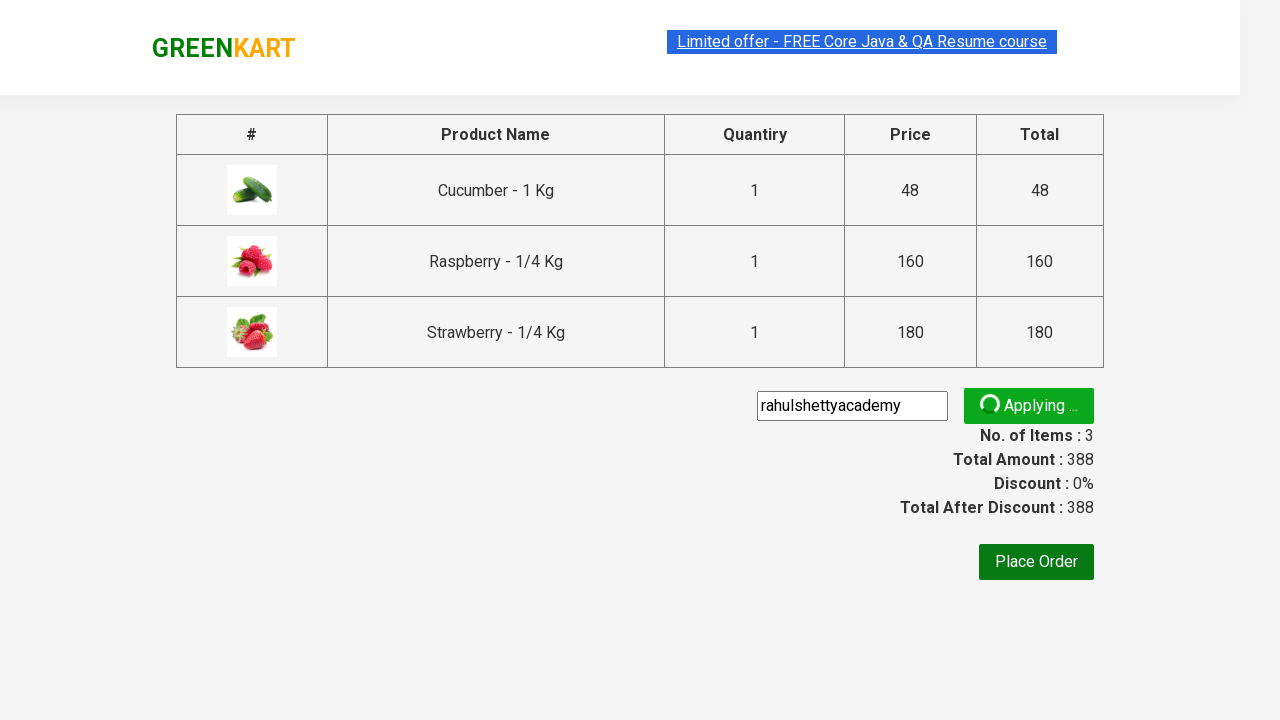

Promo code was successfully applied and promo info appeared
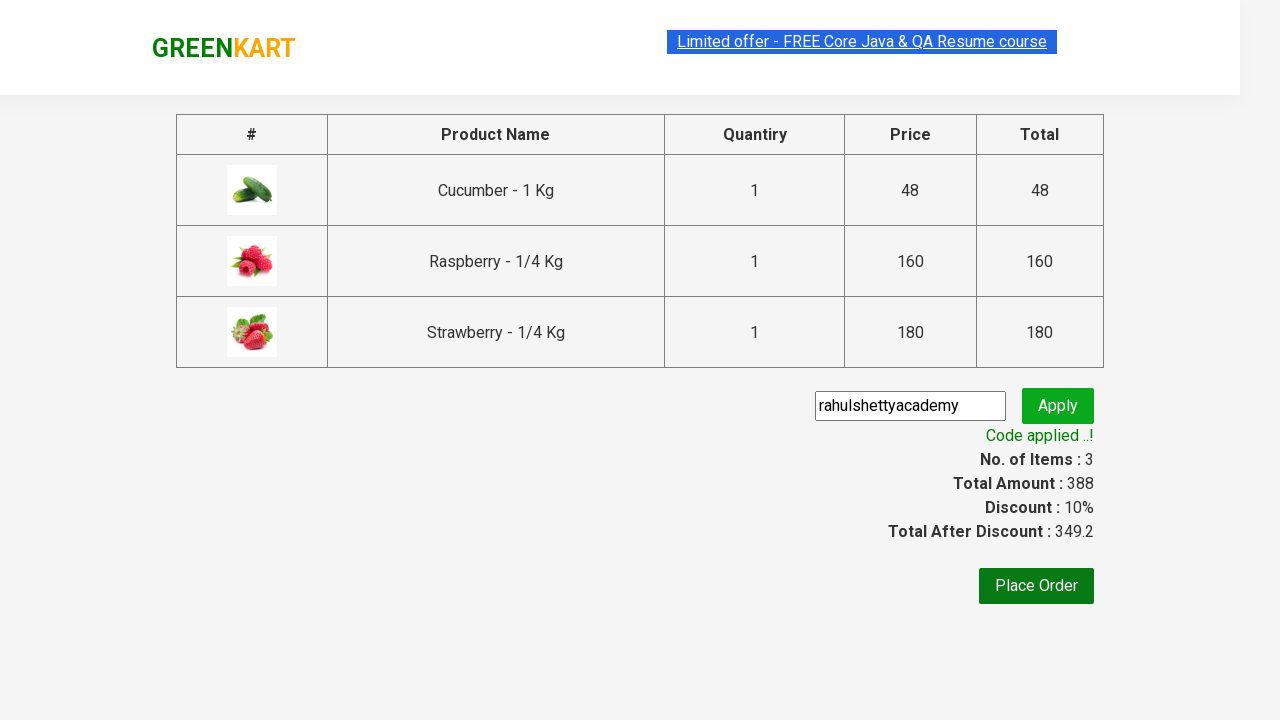

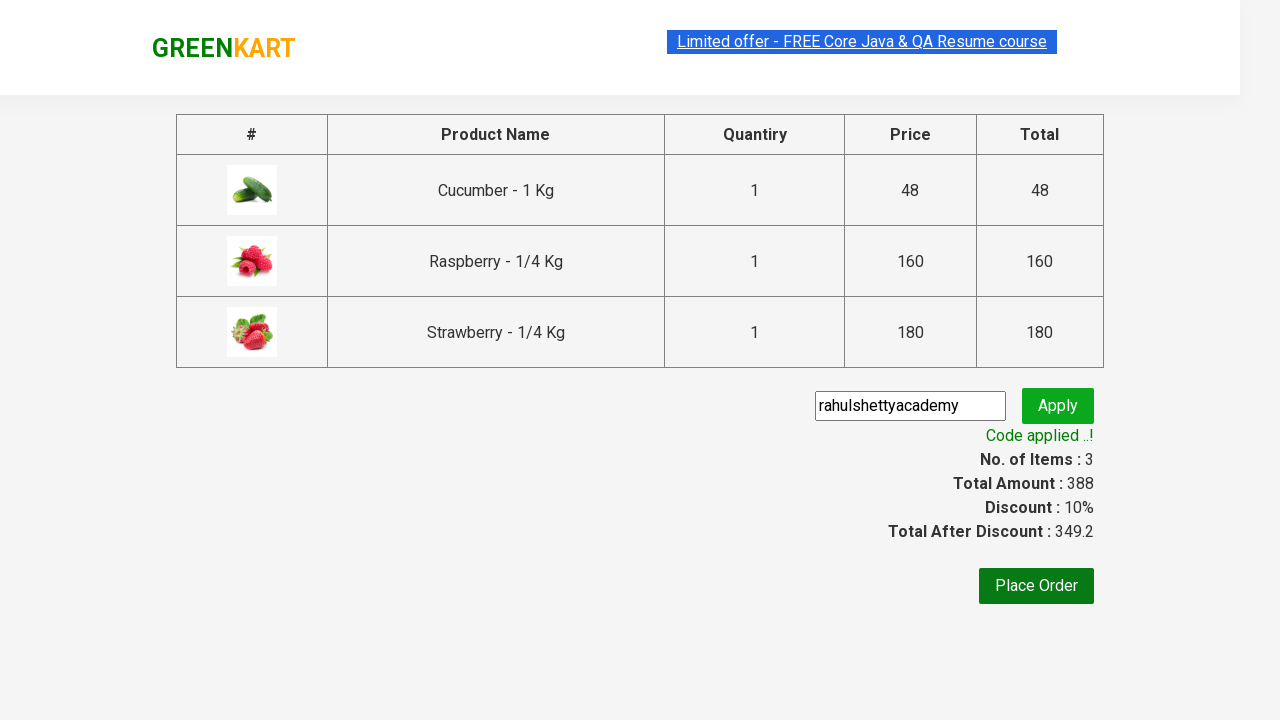